Tests confirm box functionality by clicking the confirm button and accepting the confirmation dialog

Starting URL: https://demoqa.com/alerts

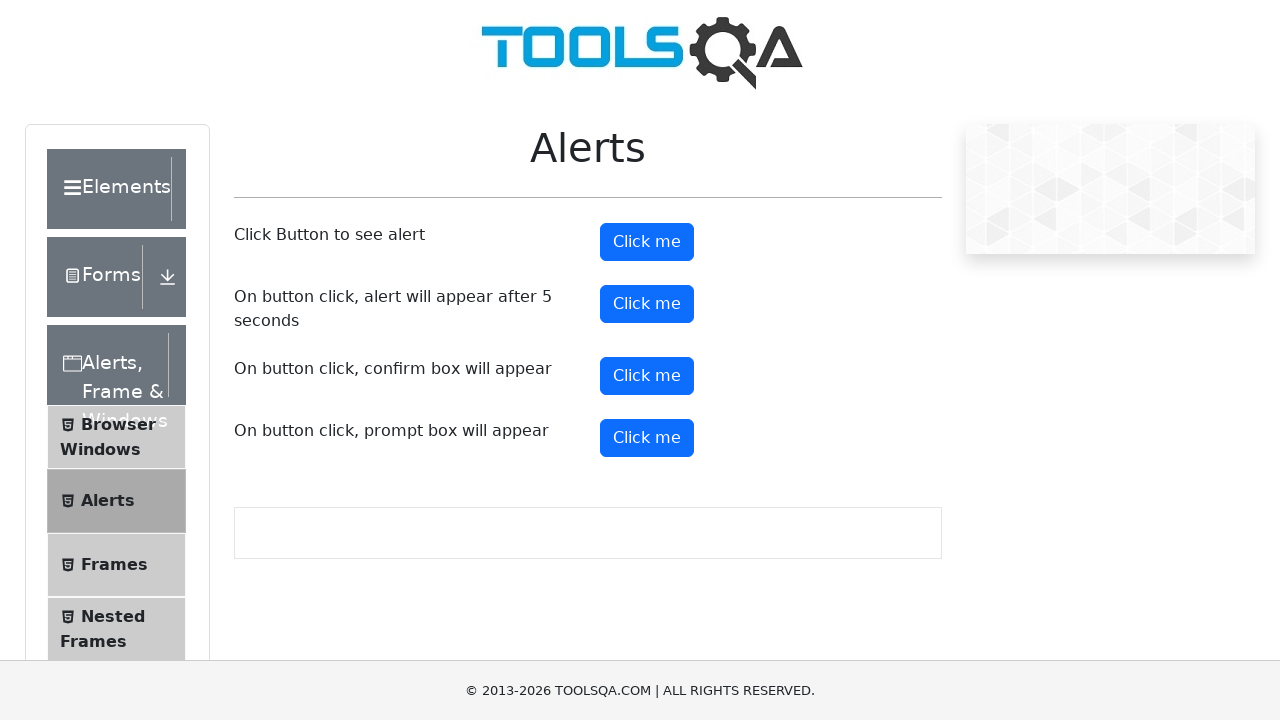

Clicked confirm box button at (647, 376) on #confirmButton
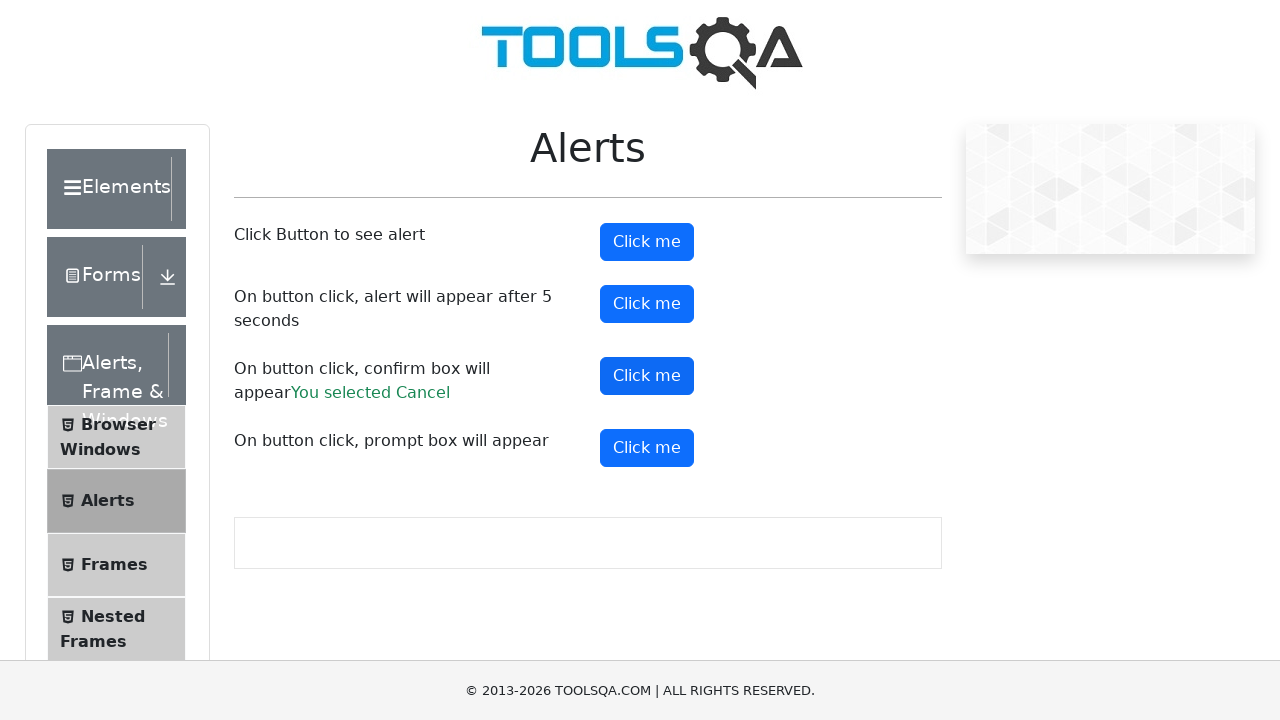

Set up dialog handler to accept confirmation dialog
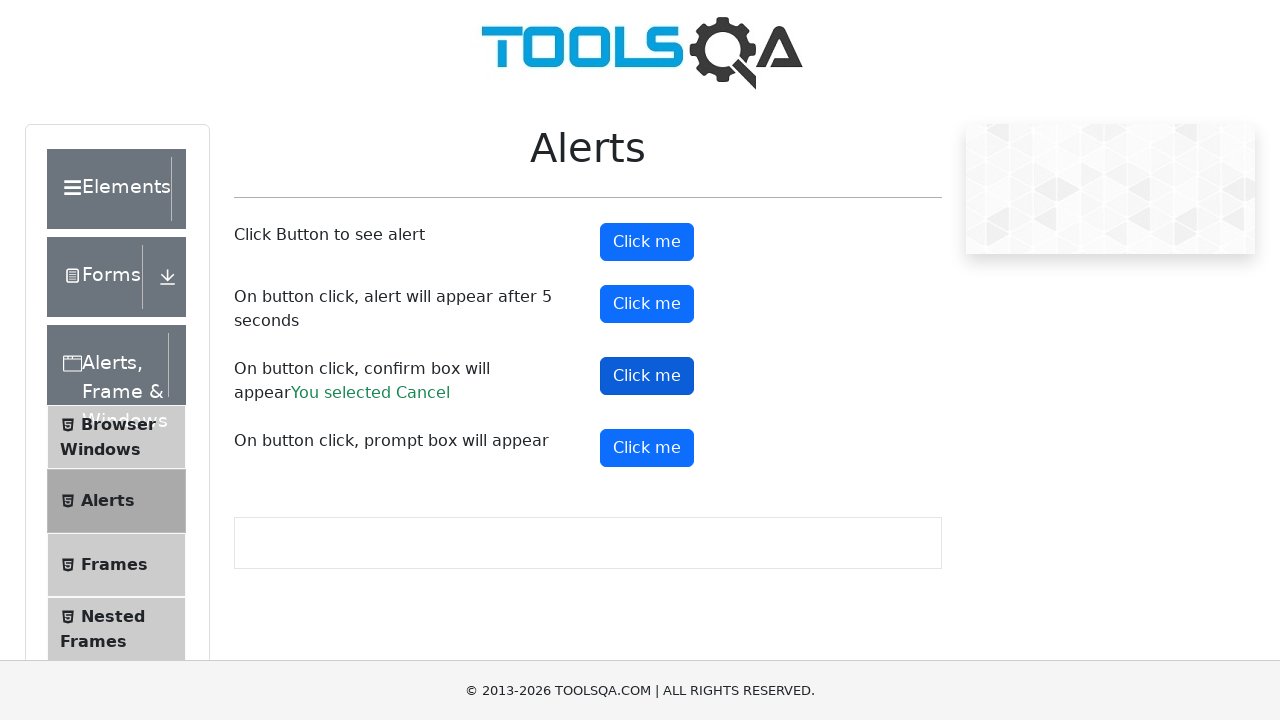

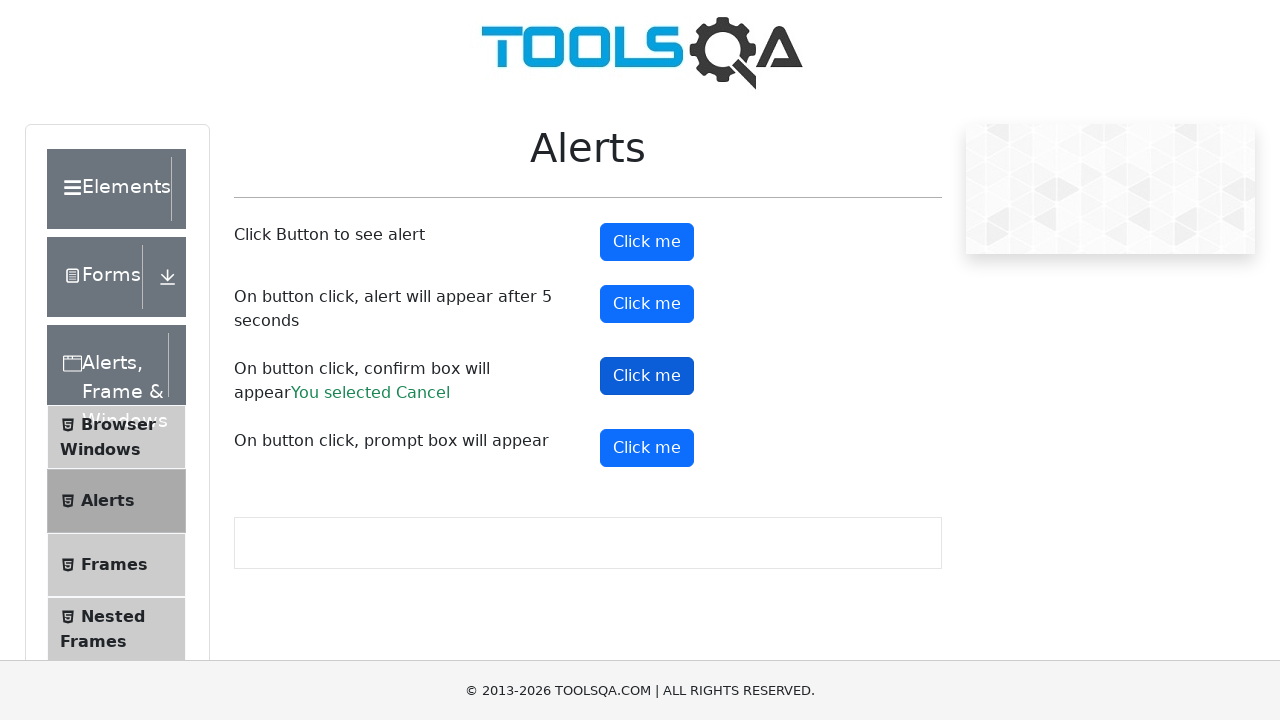